Tests JavaScript click functionality on a blog menu element after handling a welcome dialog

Starting URL: https://cms.anhtester.com/

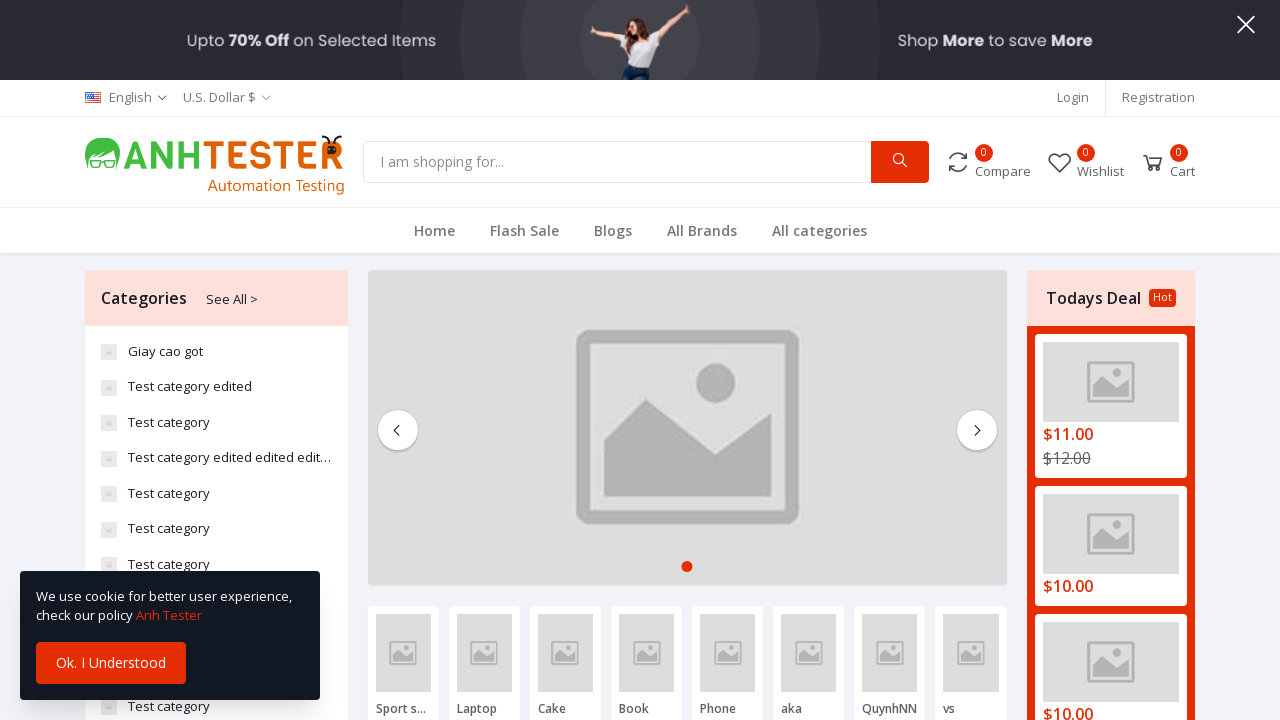

Located Blogs menu element using XPath selector
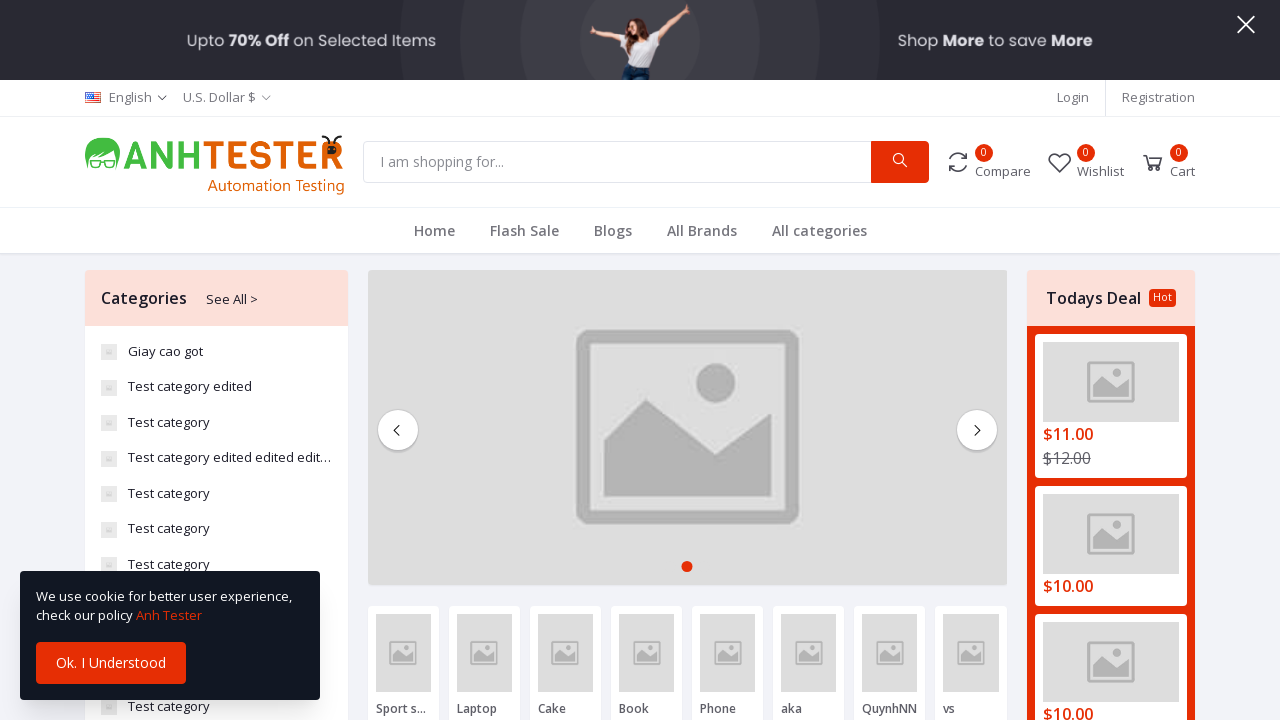

Executed JavaScript click on Blogs menu element
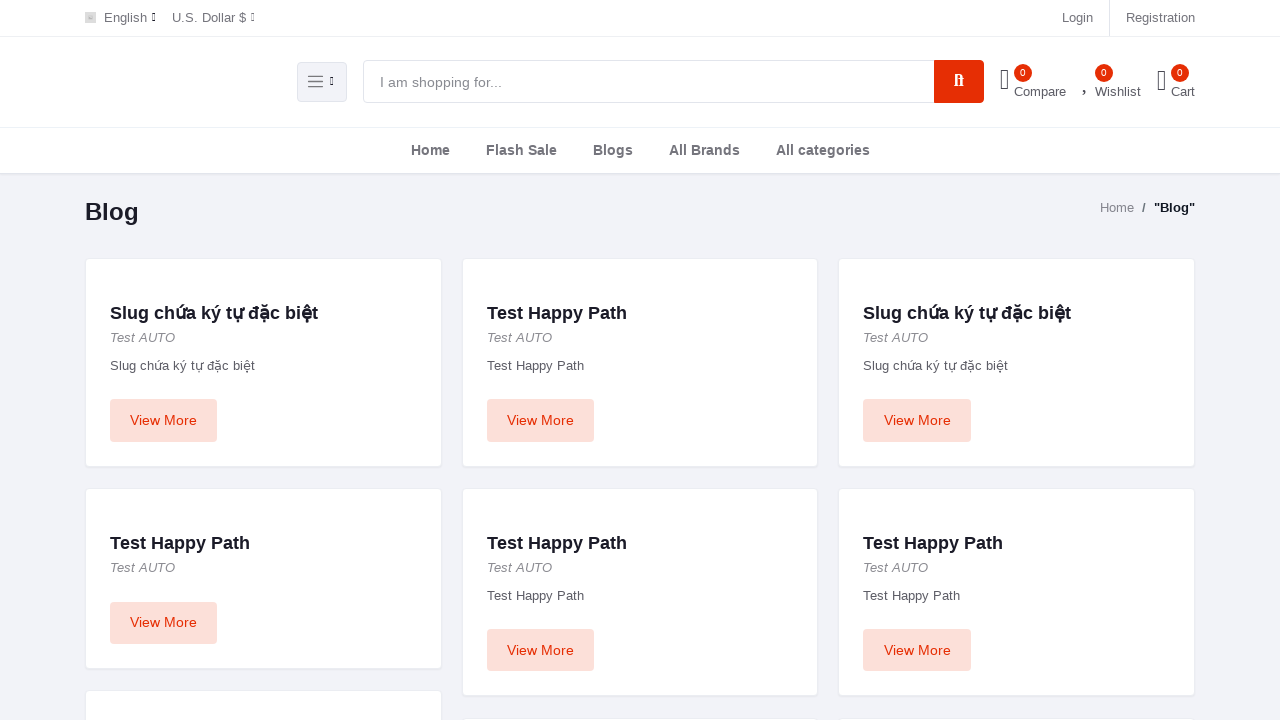

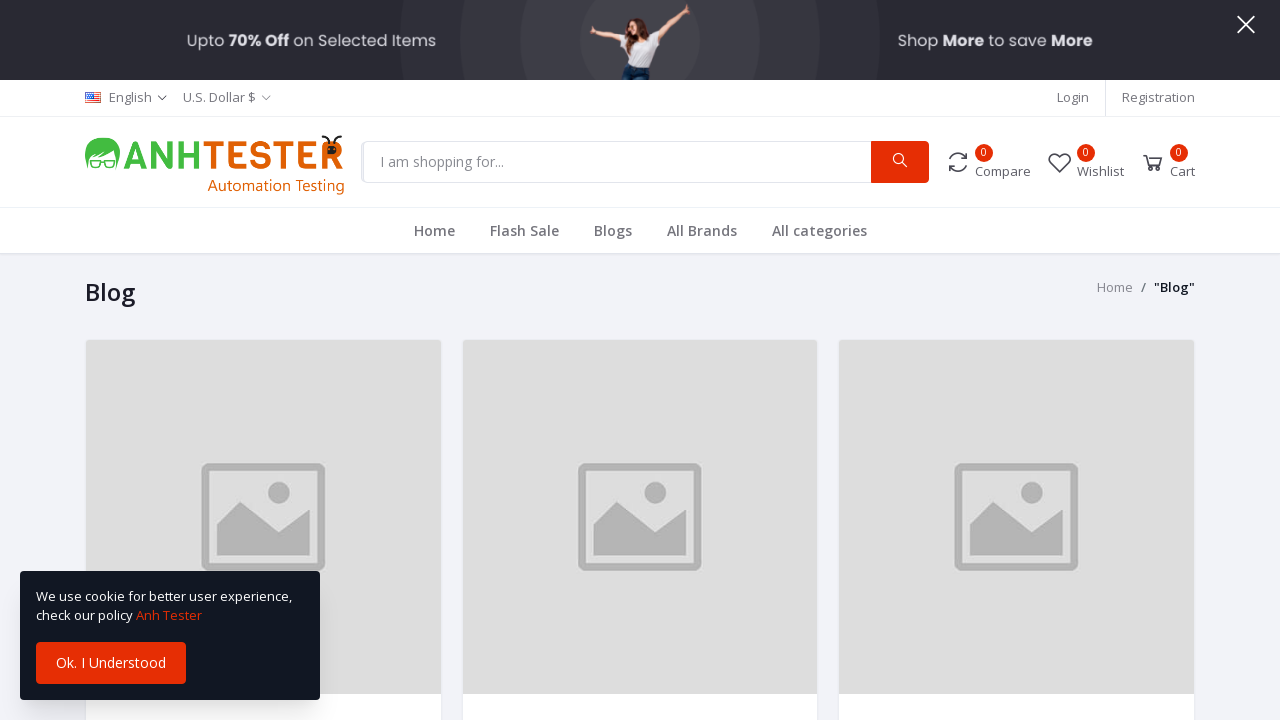